Tests file upload functionality by uploading a file and verifying the success message is displayed on the page

Starting URL: https://practice.cydeo.com/upload

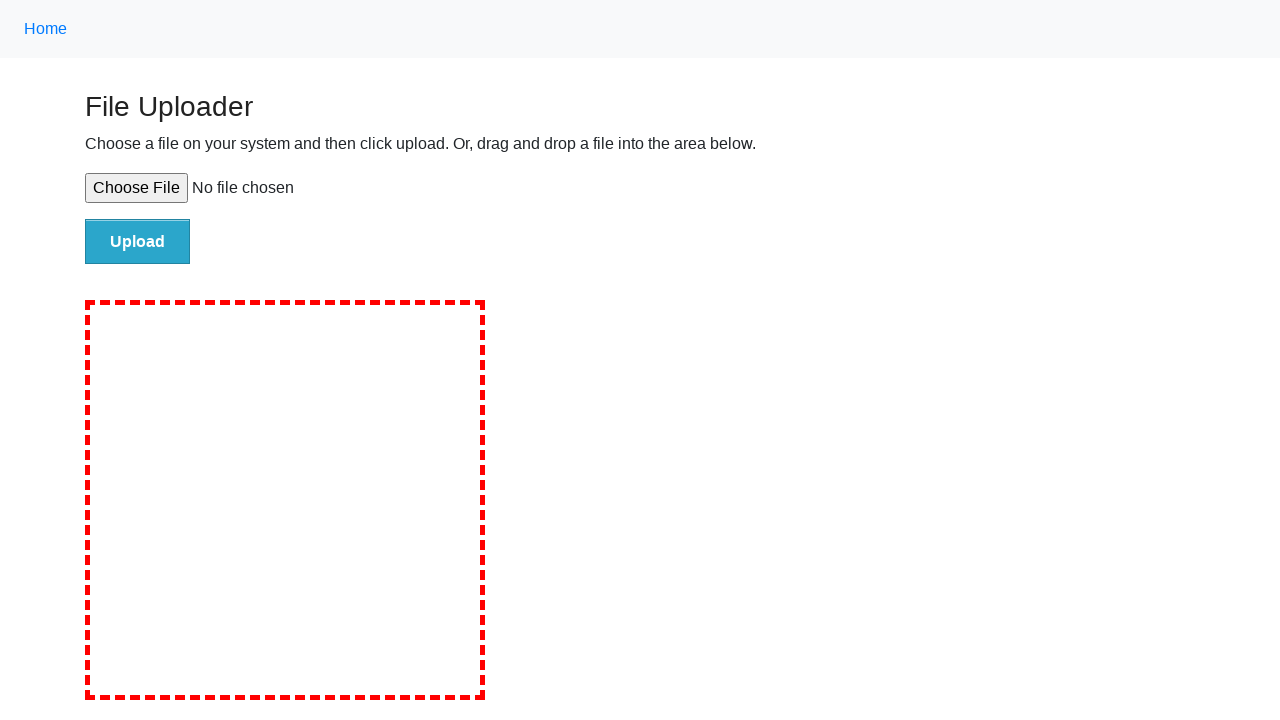

Created temporary test file for upload
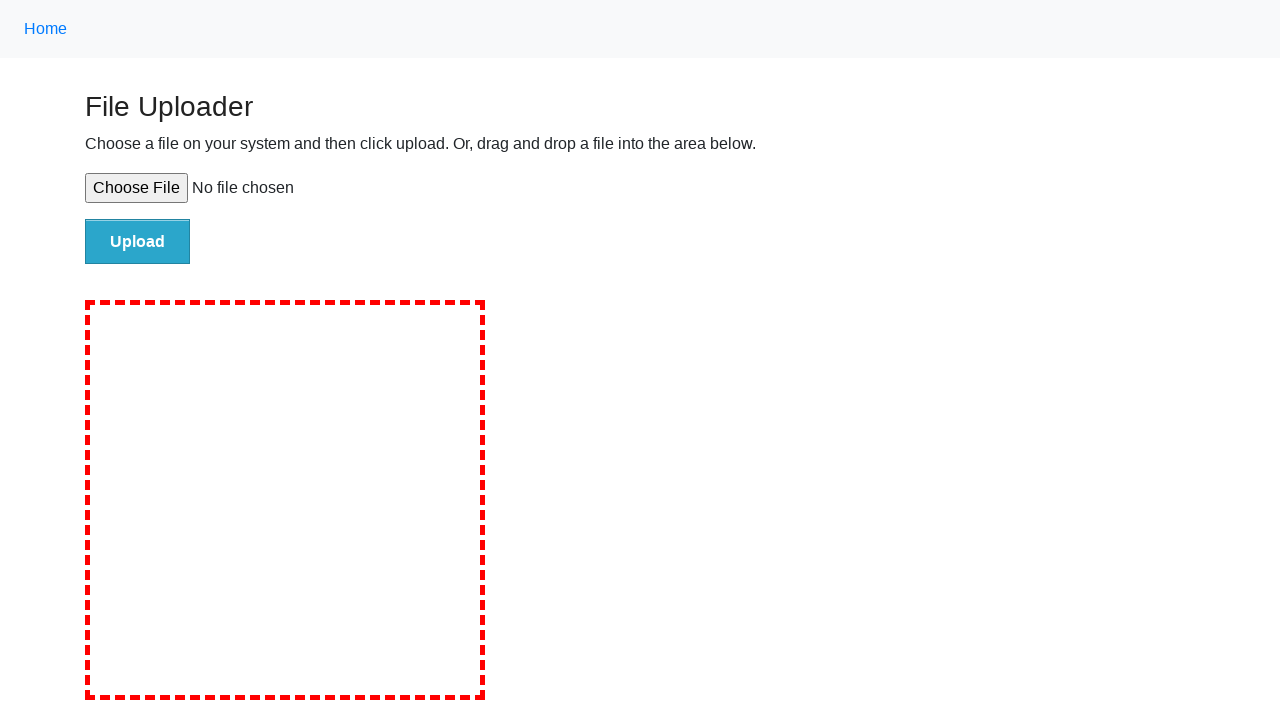

Set input file to upload test file
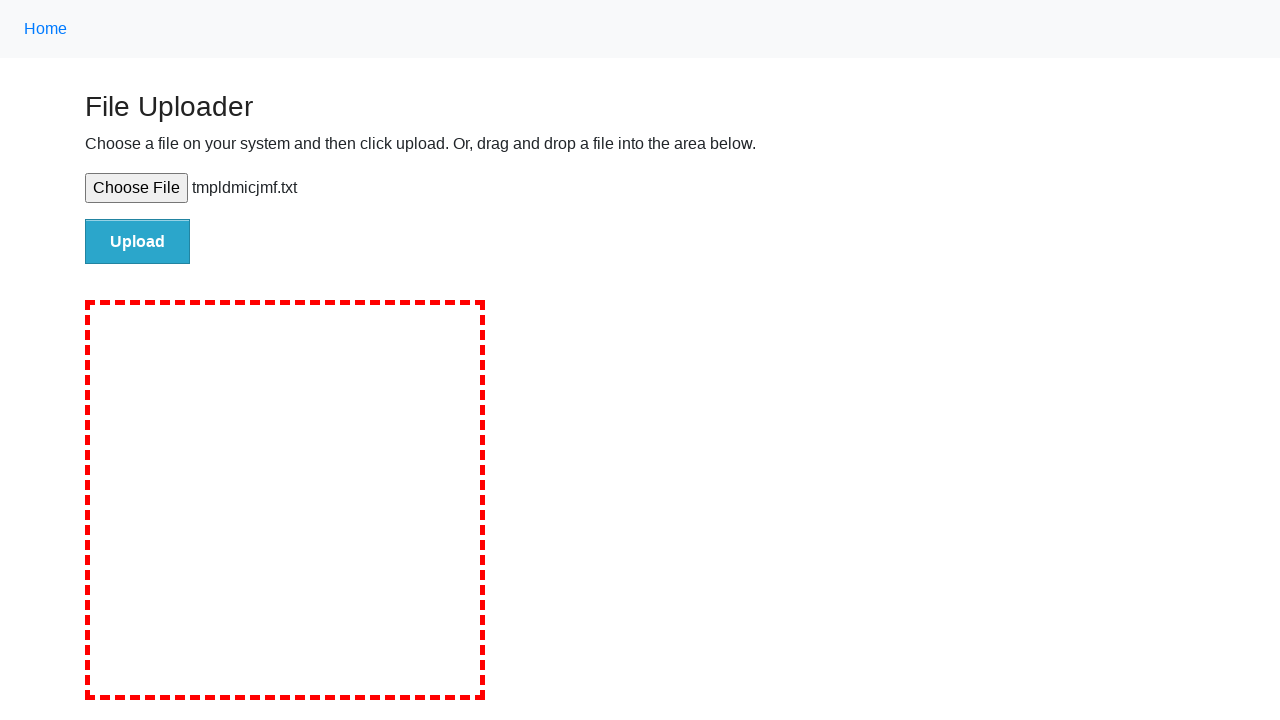

Clicked upload submit button at (138, 241) on #file-submit
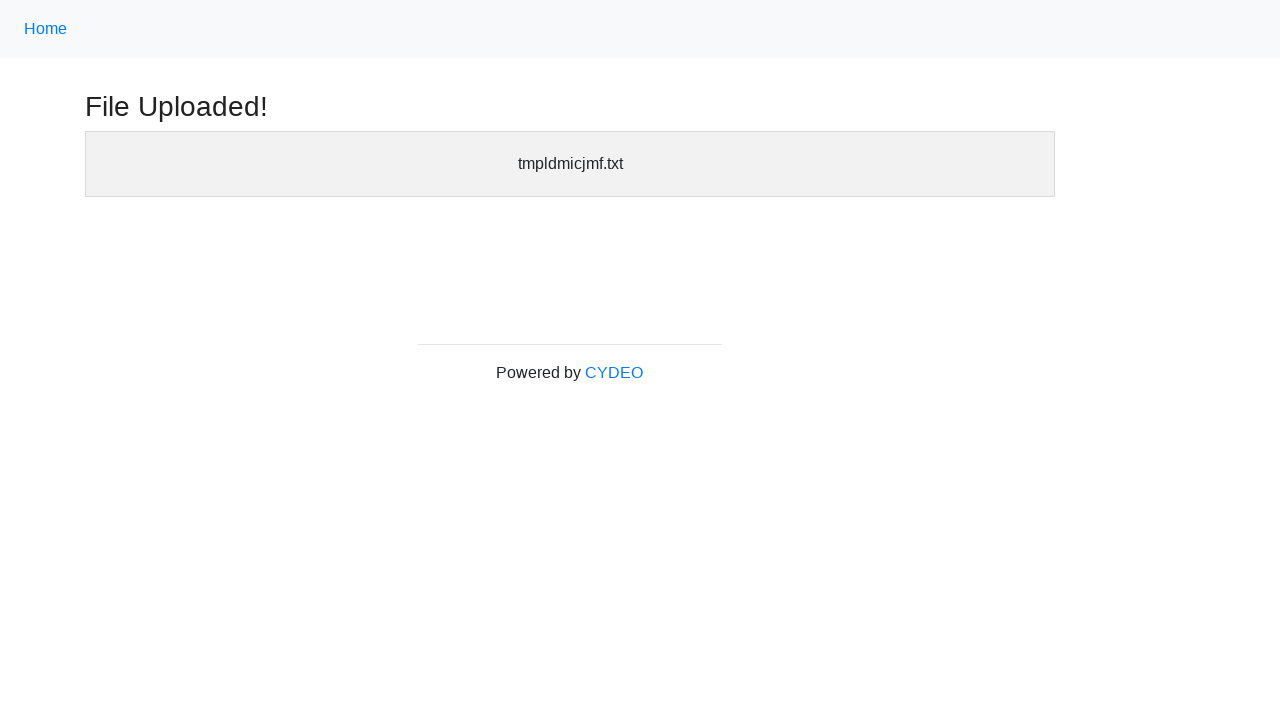

Verified success header is displayed on page
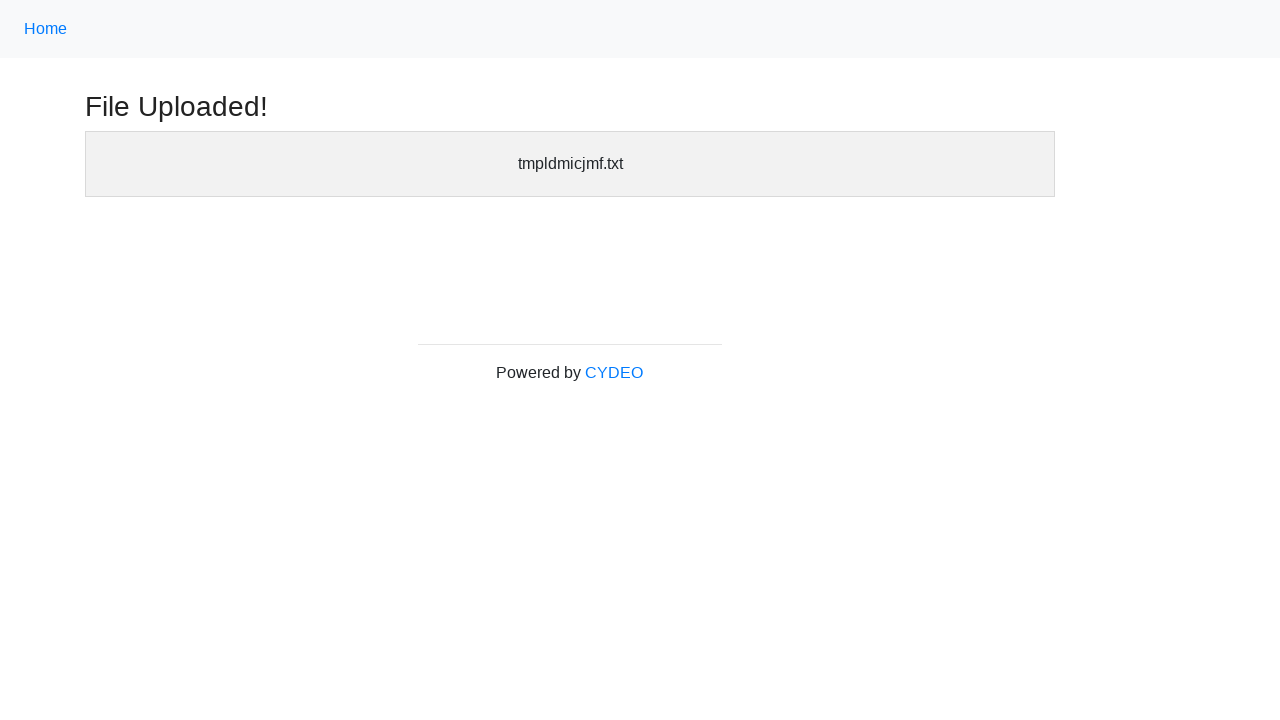

Cleaned up temporary test file
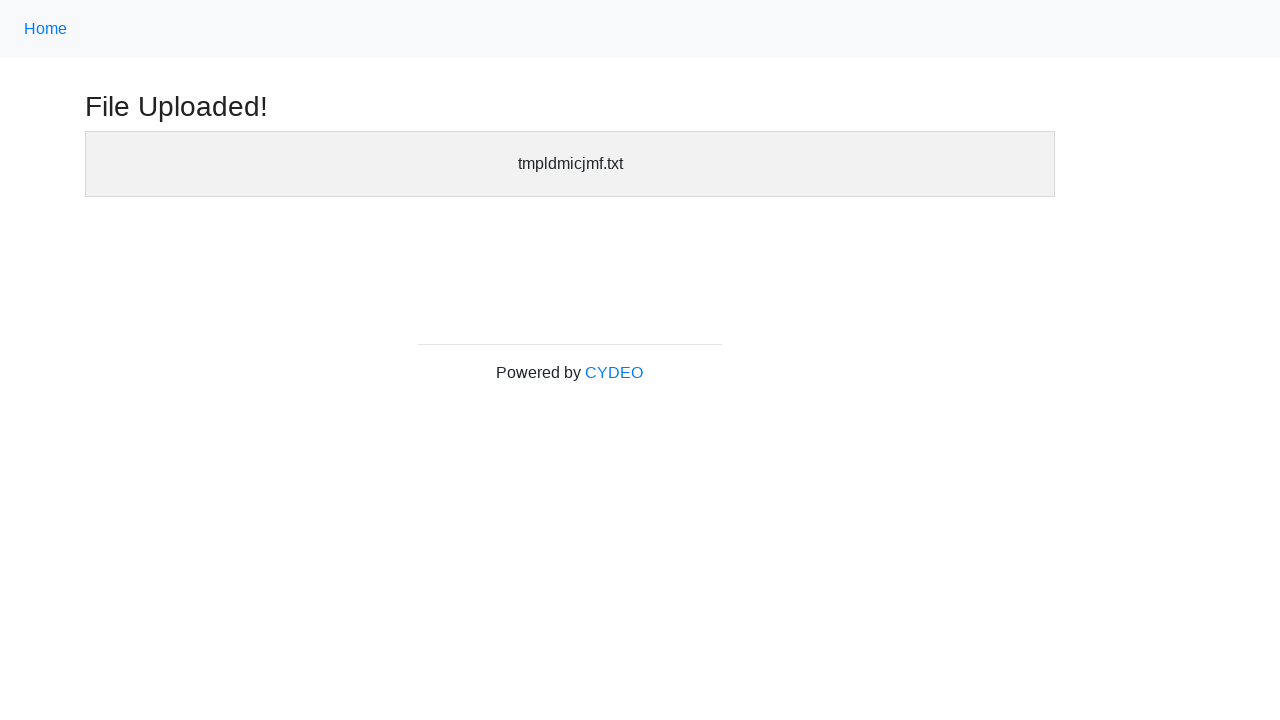

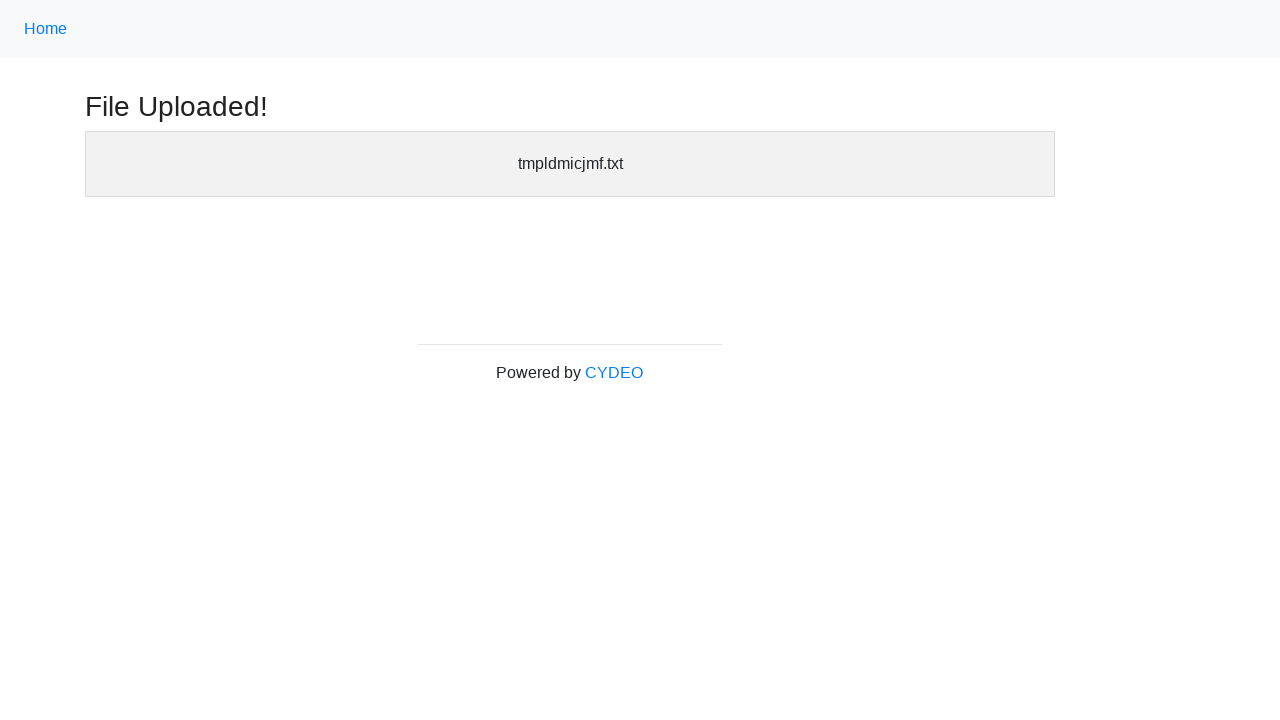